Finds and prints the username of an employee with first name "Abhishek" from a dynamic table

Starting URL: http://automationbykrishna.com

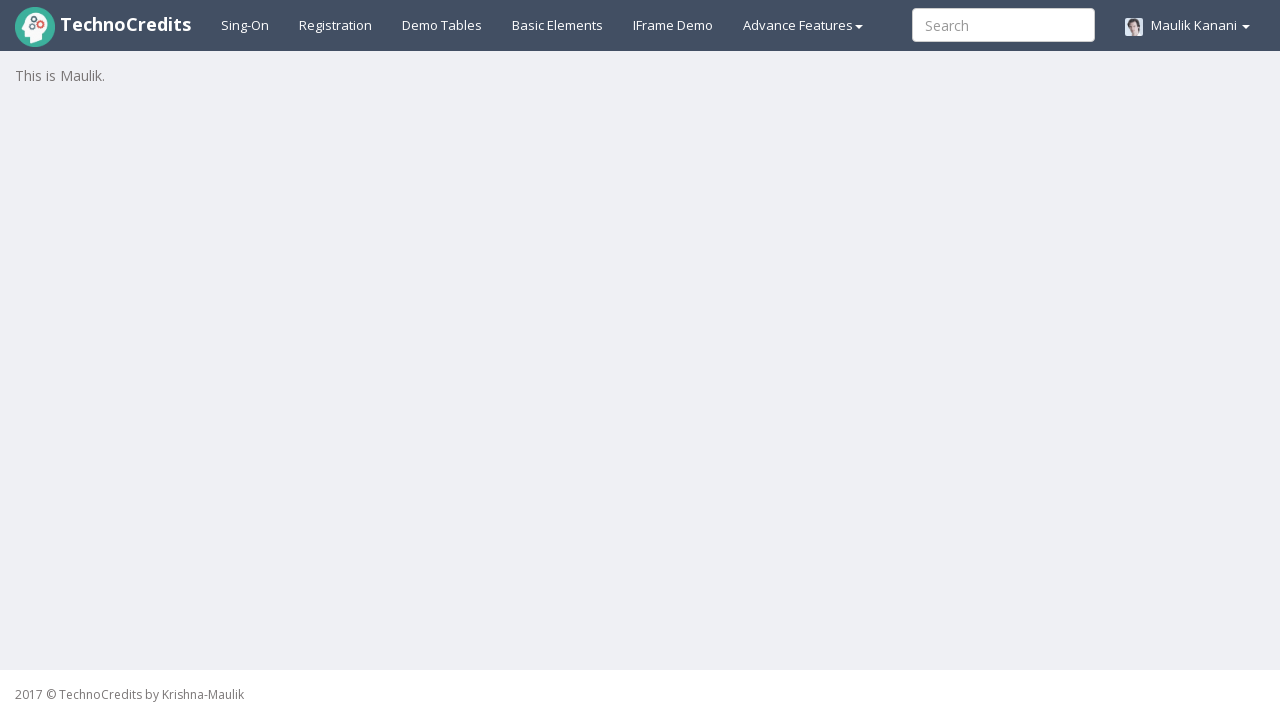

Clicked on Demo Table tab at (442, 25) on xpath=//a[@id='demotable']
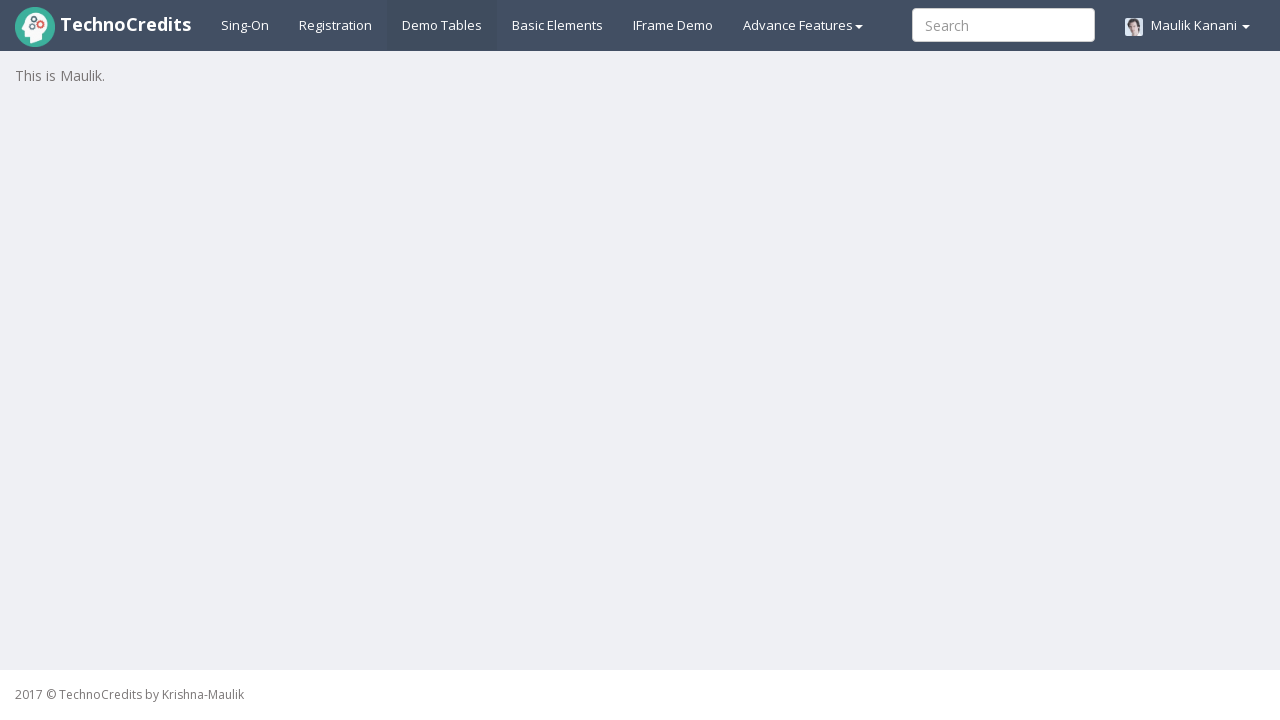

Table with id 'table1' loaded
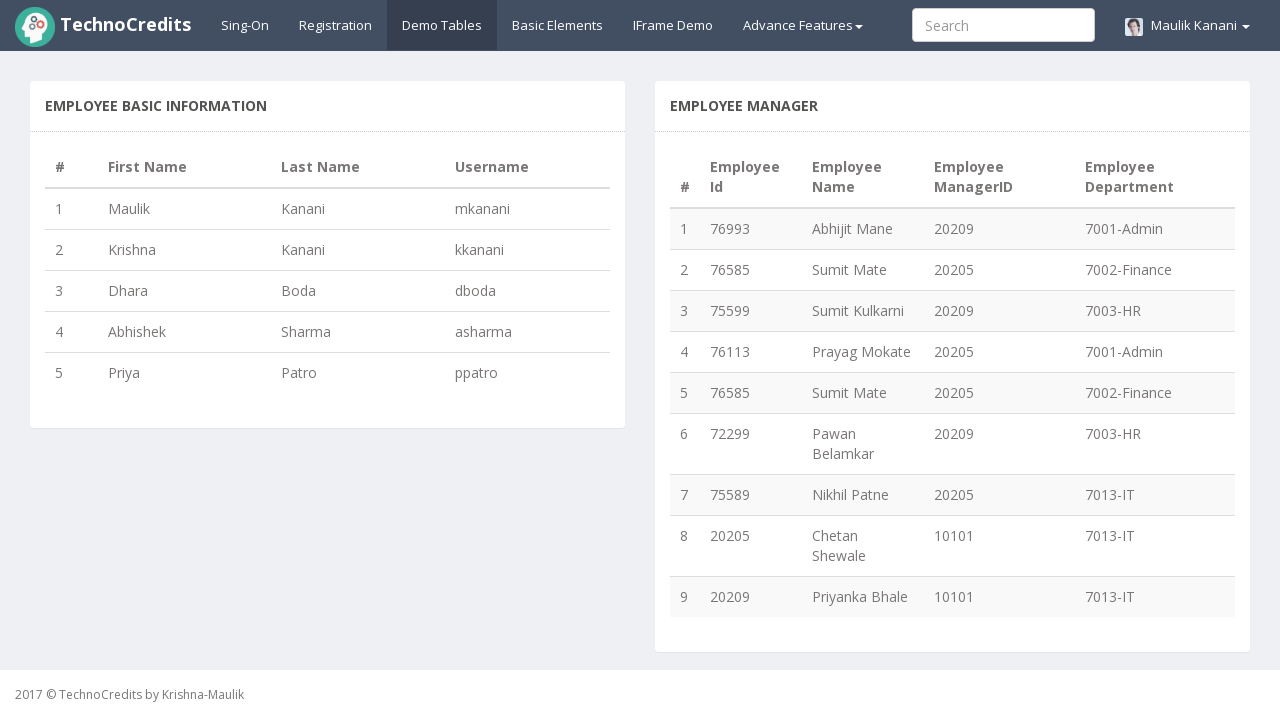

Found 5 rows in the table
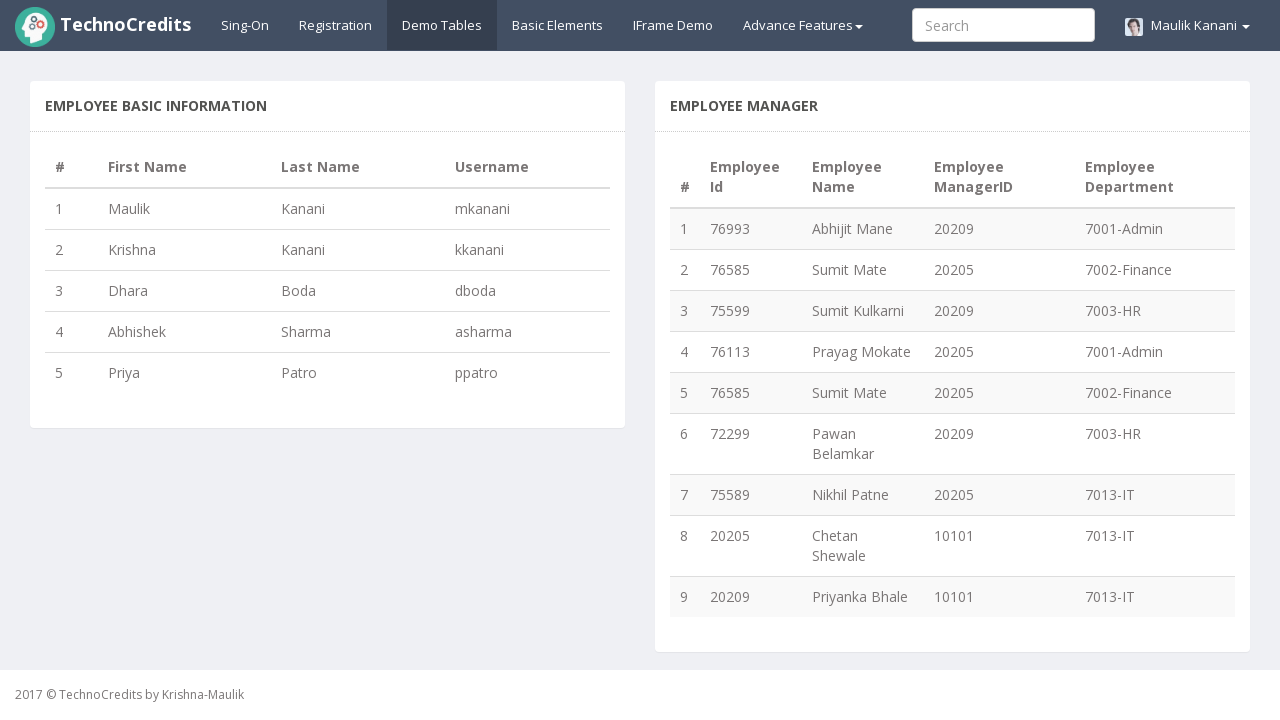

Retrieved first name 'Maulik' from row 1
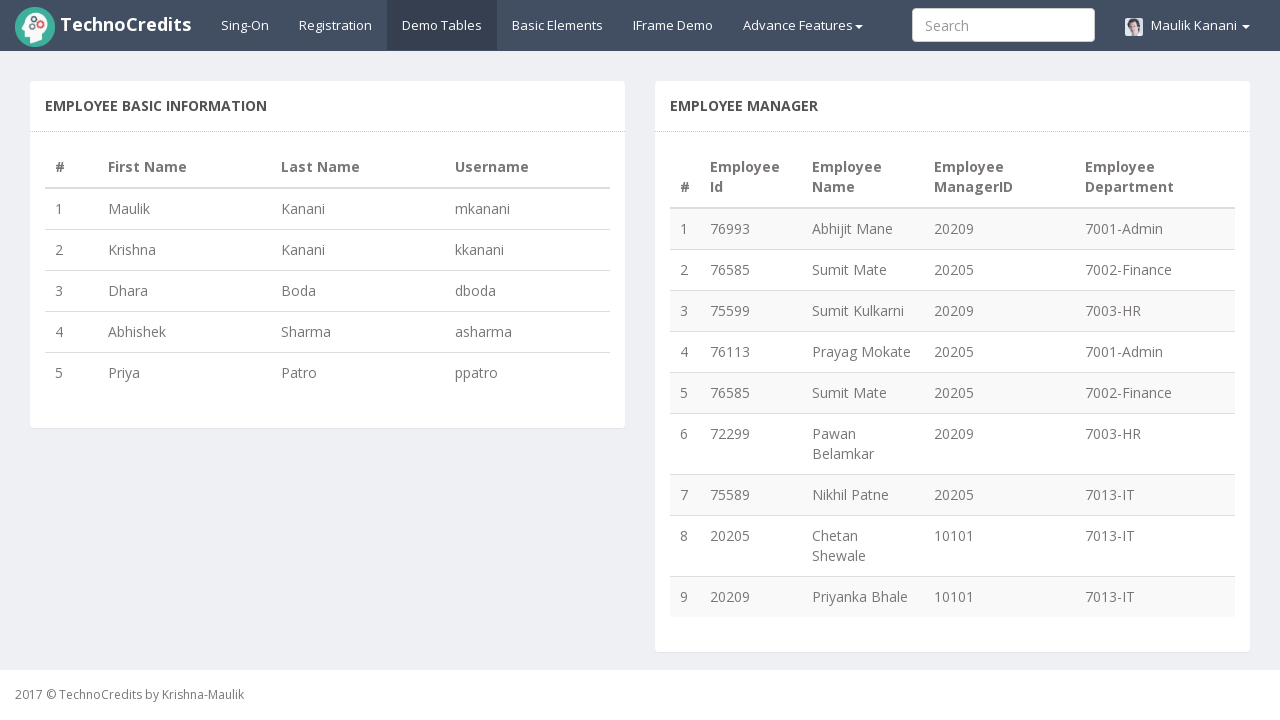

Retrieved first name 'Krishna' from row 2
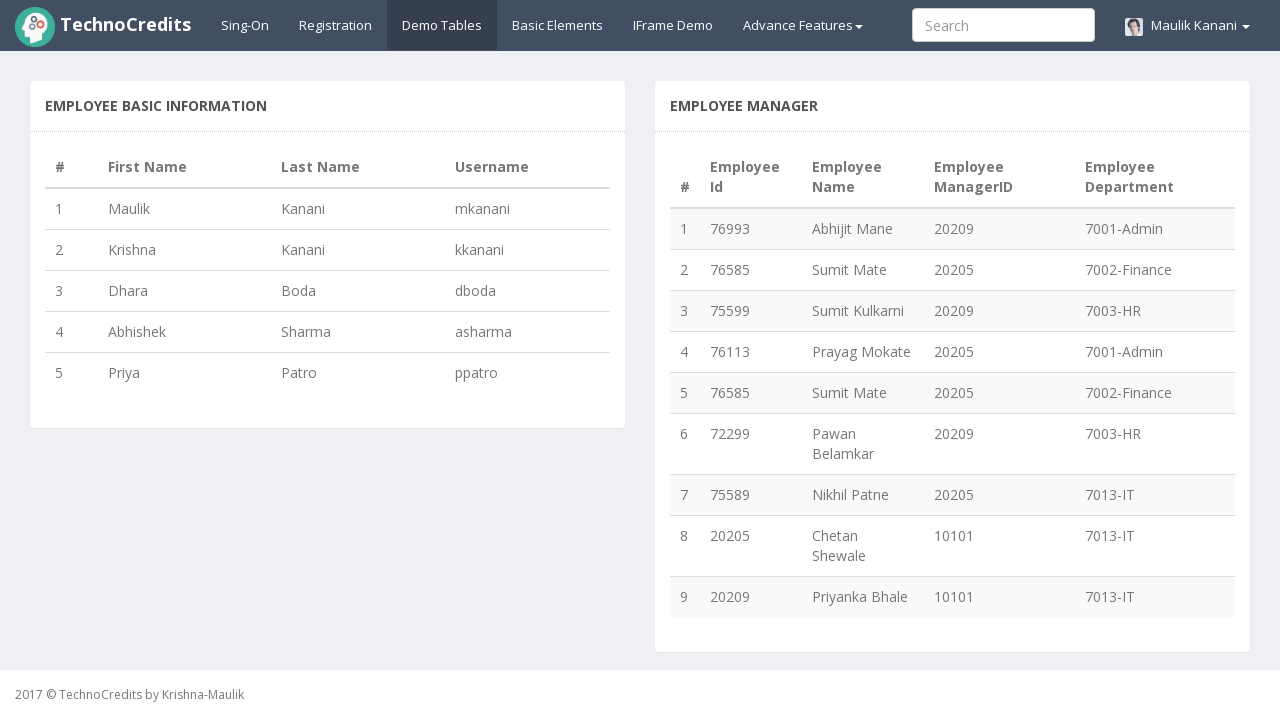

Retrieved first name 'Dhara' from row 3
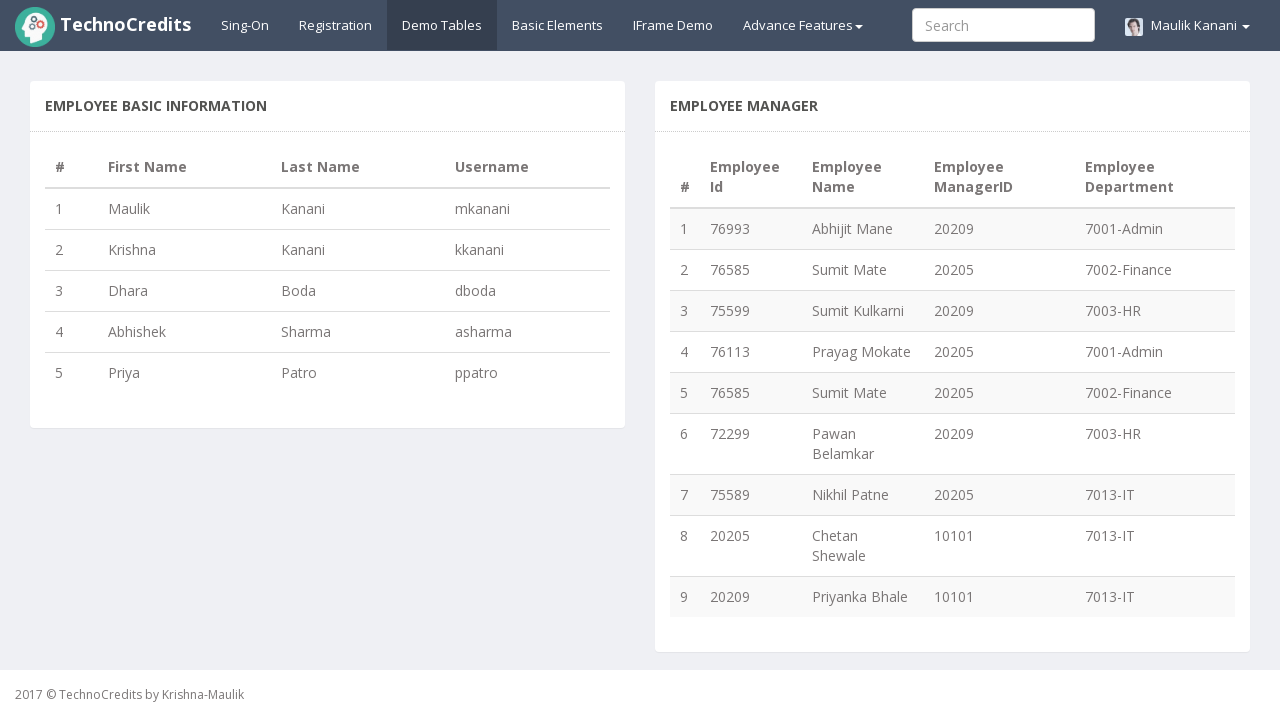

Retrieved first name 'Abhishek' from row 4
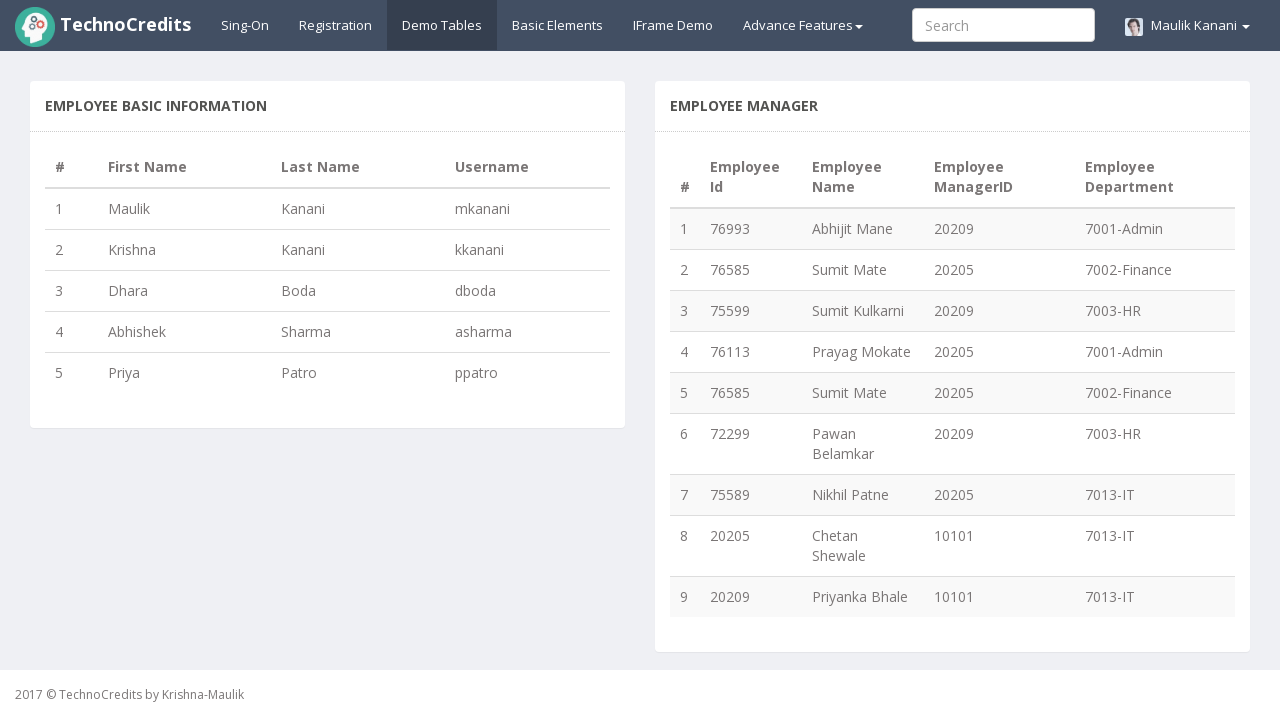

Found Abhishek in row 4, retrieved username: asharma
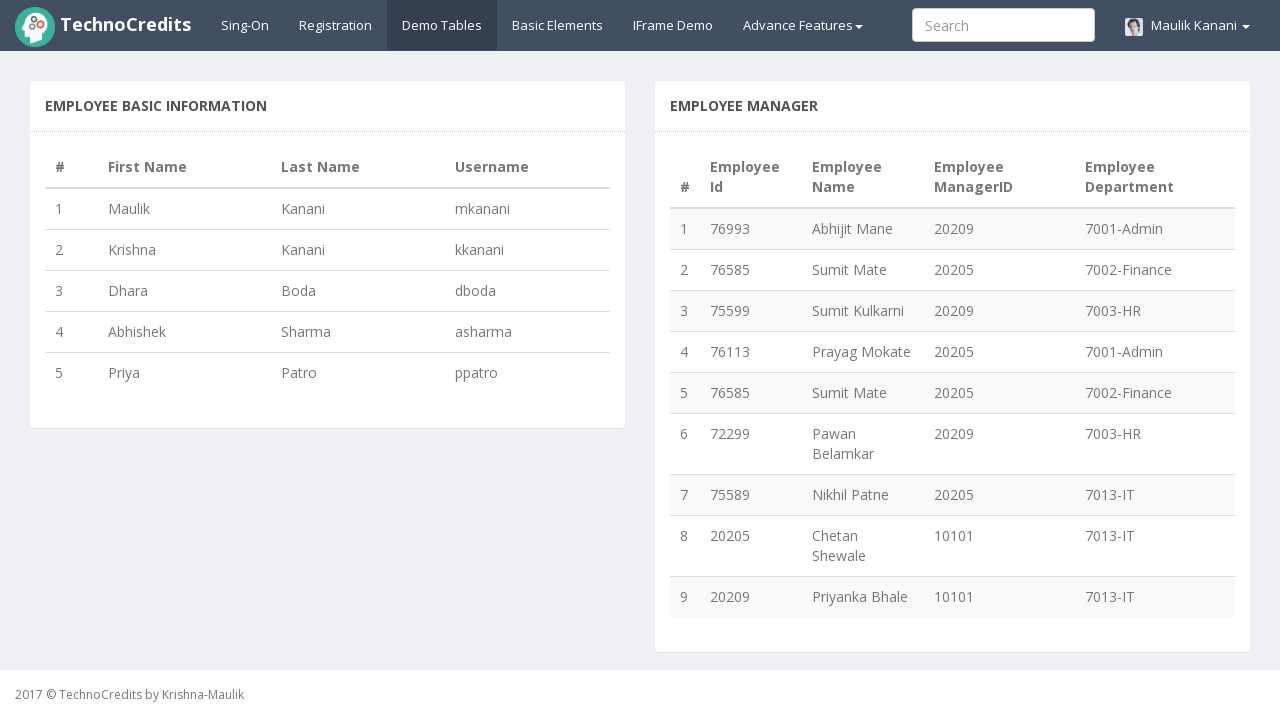

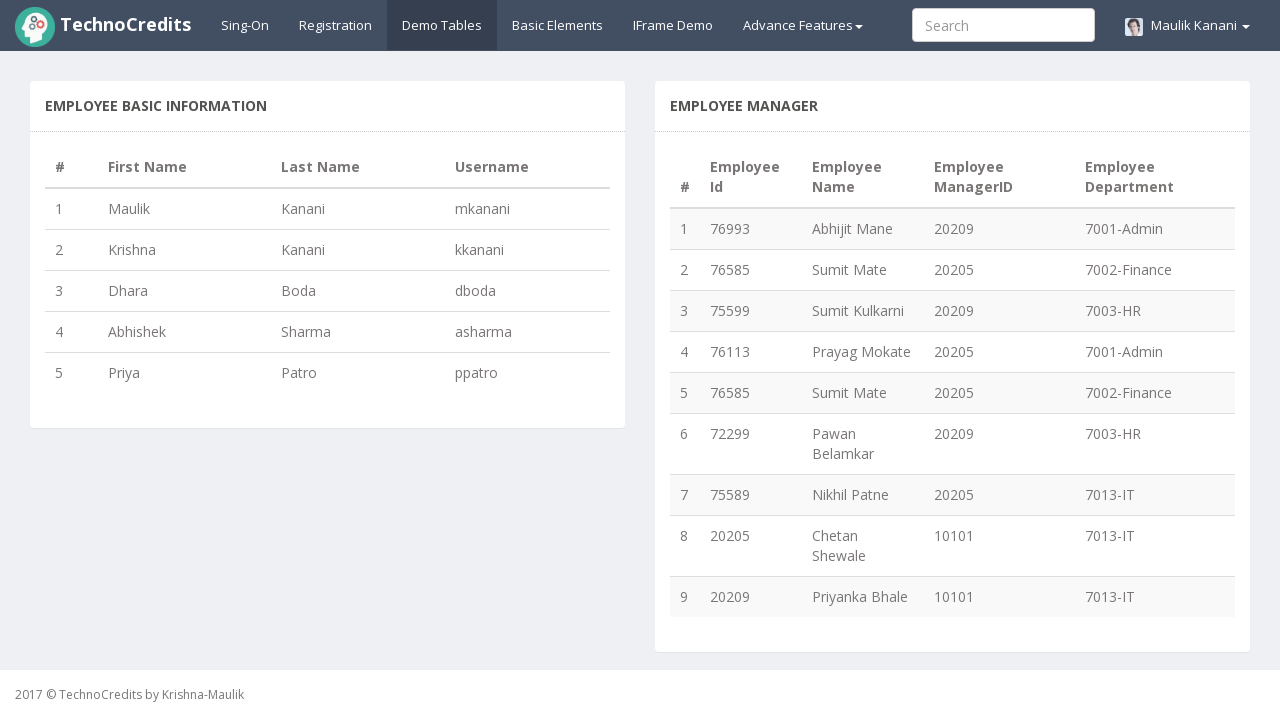